Tests drag and drop functionality within an iframe by dragging an element from source to target location

Starting URL: http://jqueryui.com/droppable/

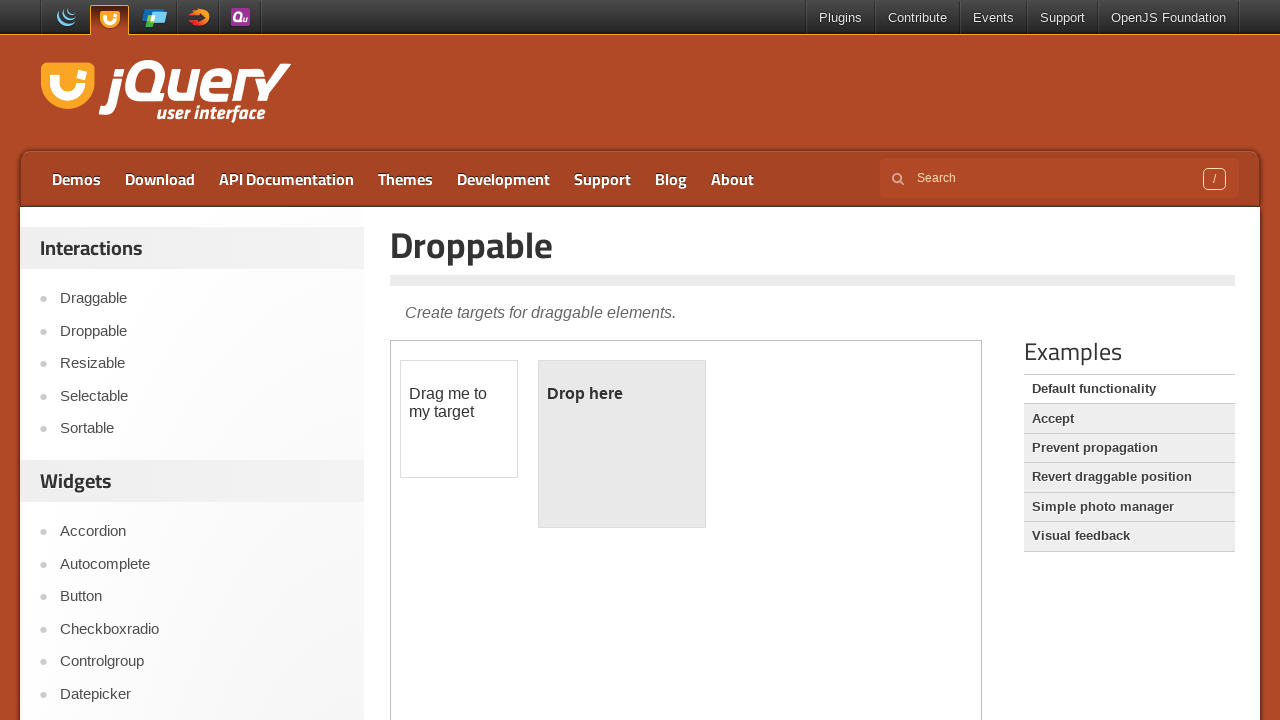

Located iframe with class 'demo-frame'
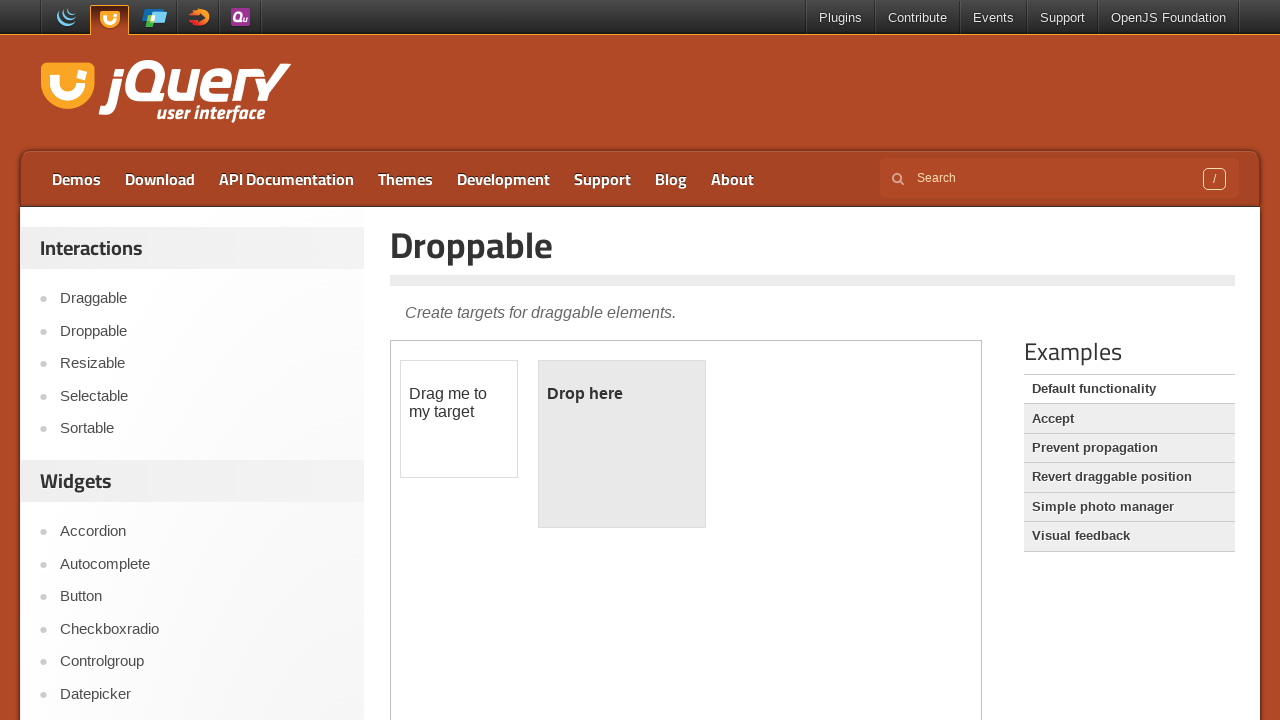

Located draggable source element with id 'draggable' in iframe
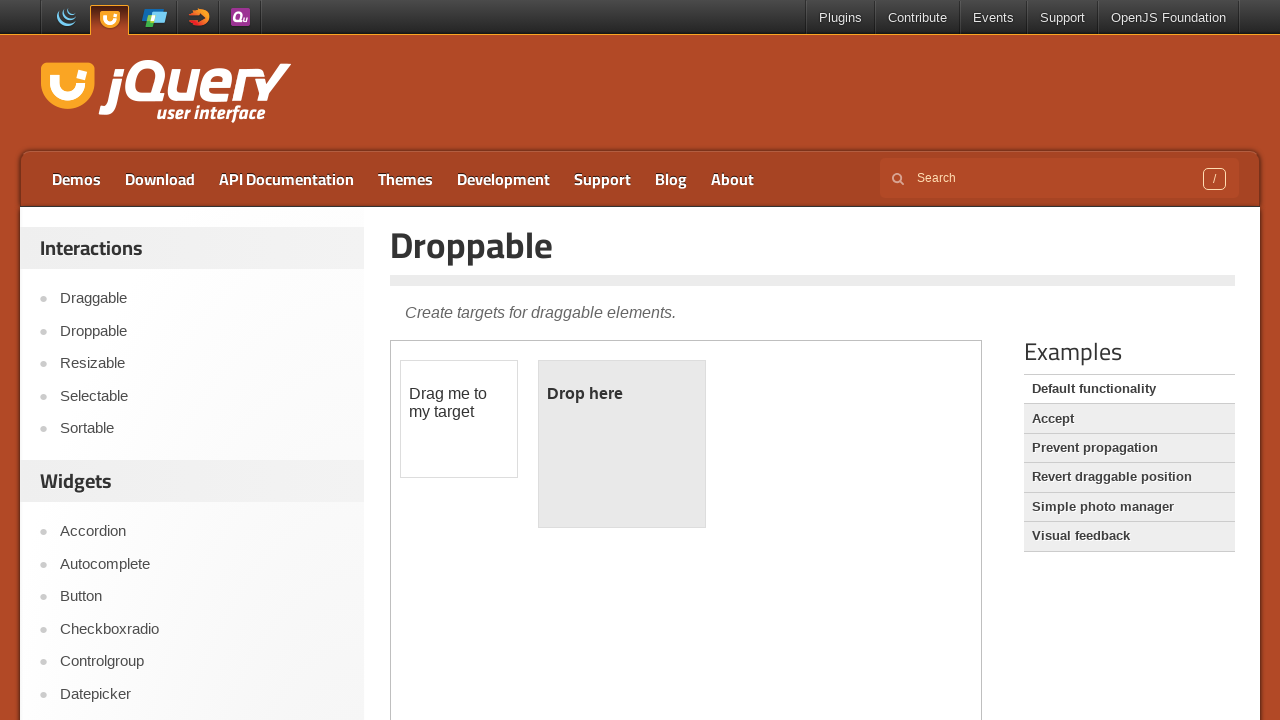

Located droppable target element with id 'droppable' in iframe
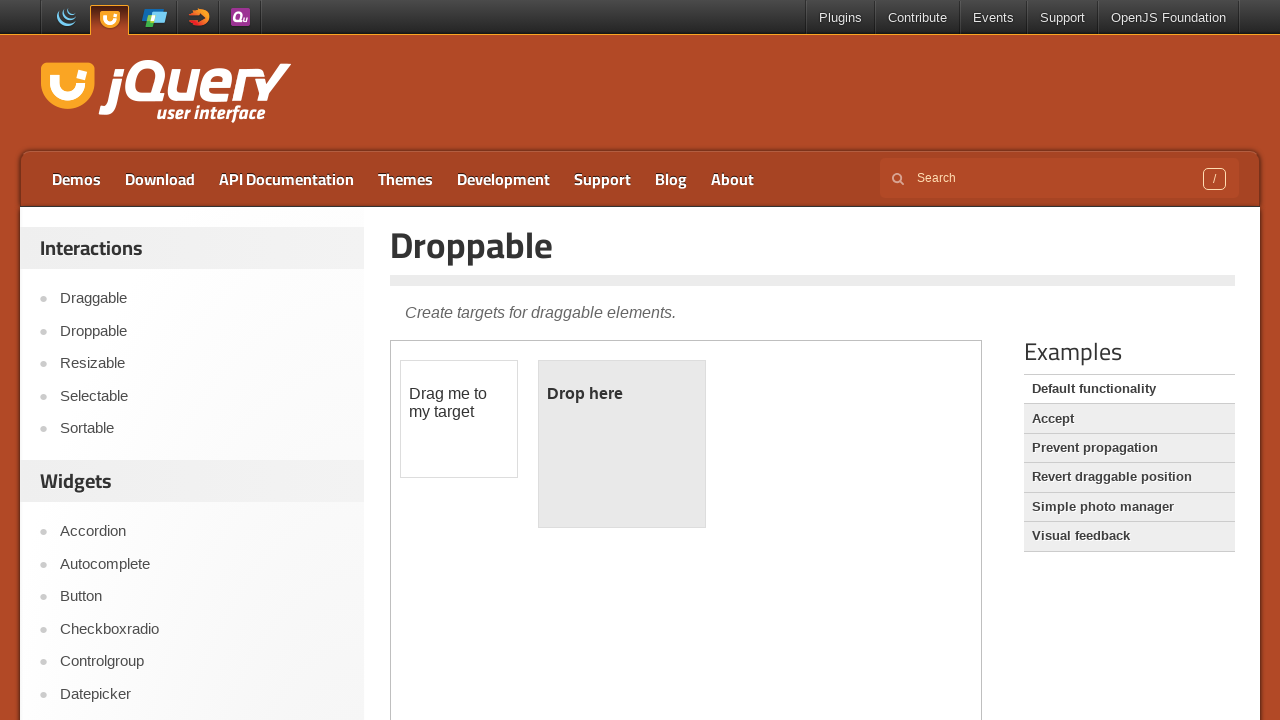

Dragged element from source to target location within iframe at (622, 444)
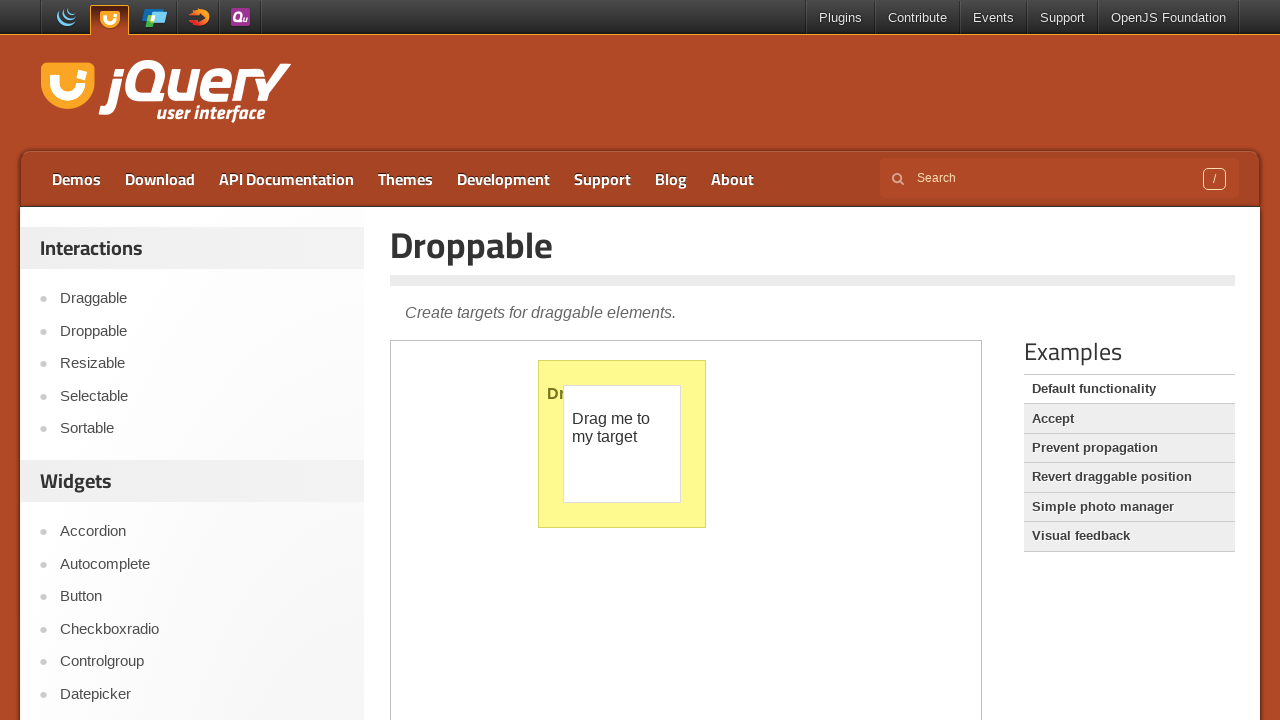

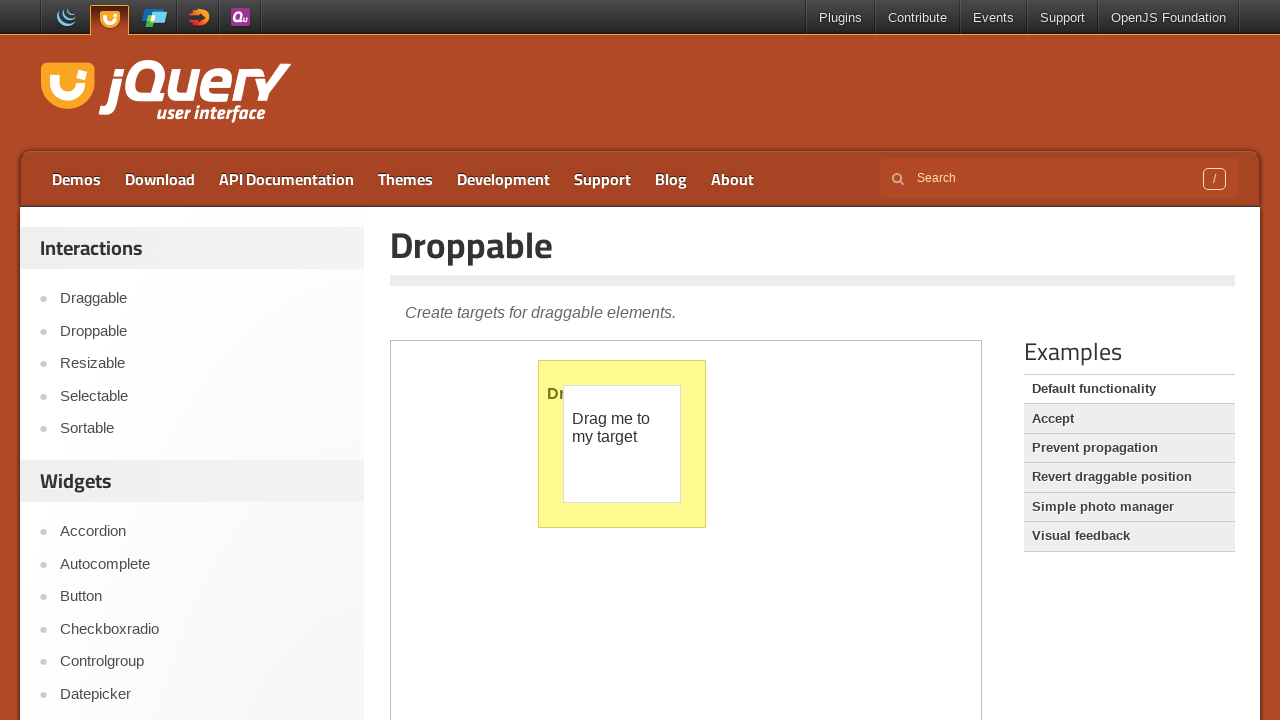